Tests window handling using a simplified approach - clicks link to open new tab and verifies the new tab title is "New Window"

Starting URL: https://the-internet.herokuapp.com/windows

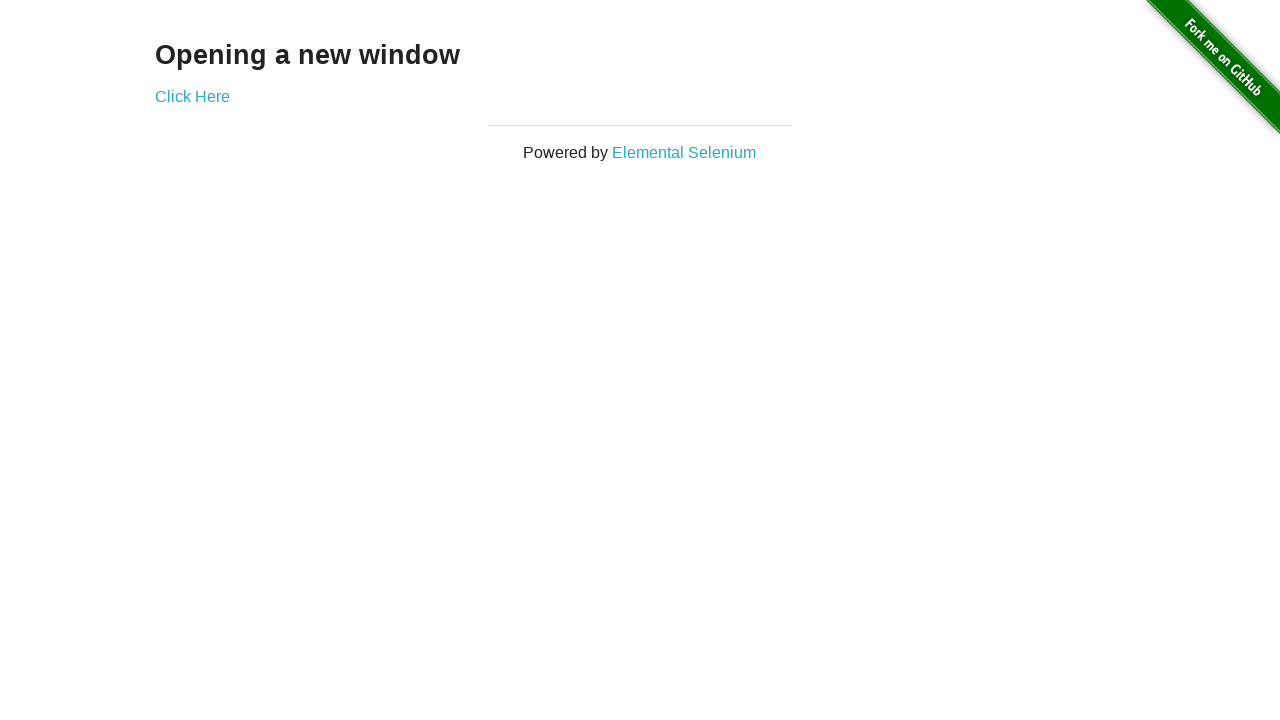

Clicked 'Click Here' link to open new tab at (192, 96) on text=Click Here
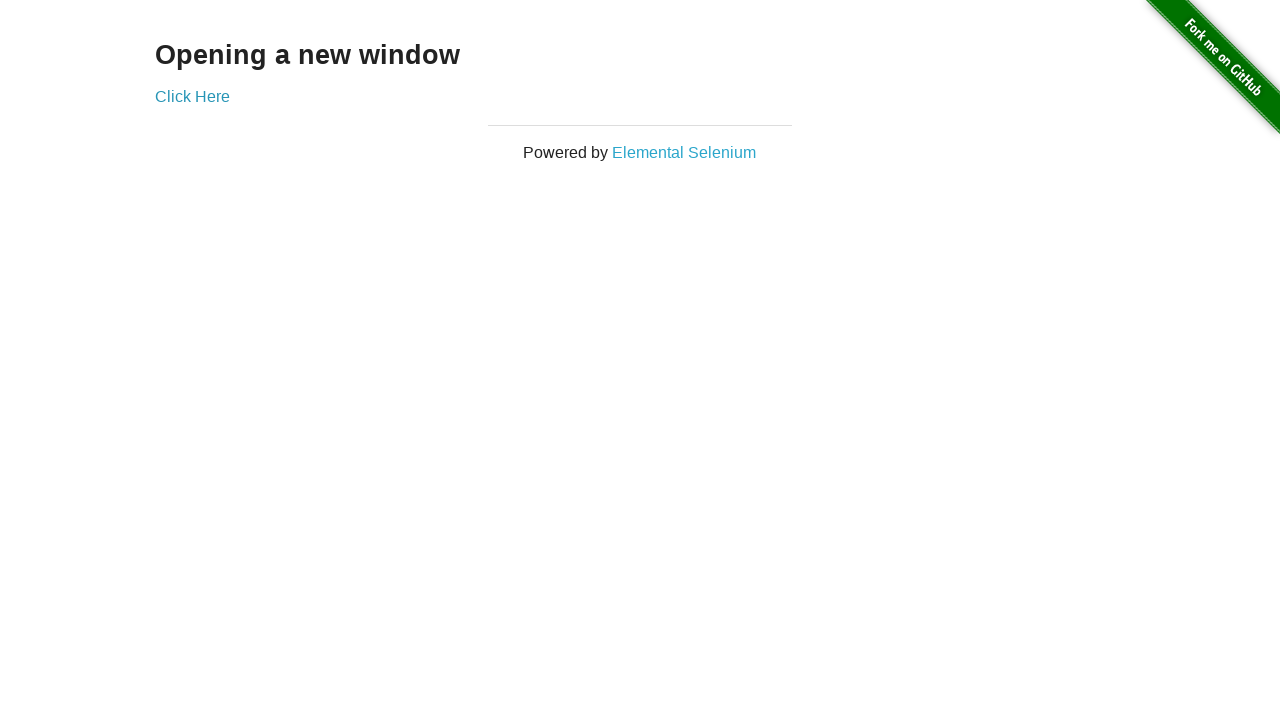

Captured new page/tab from context
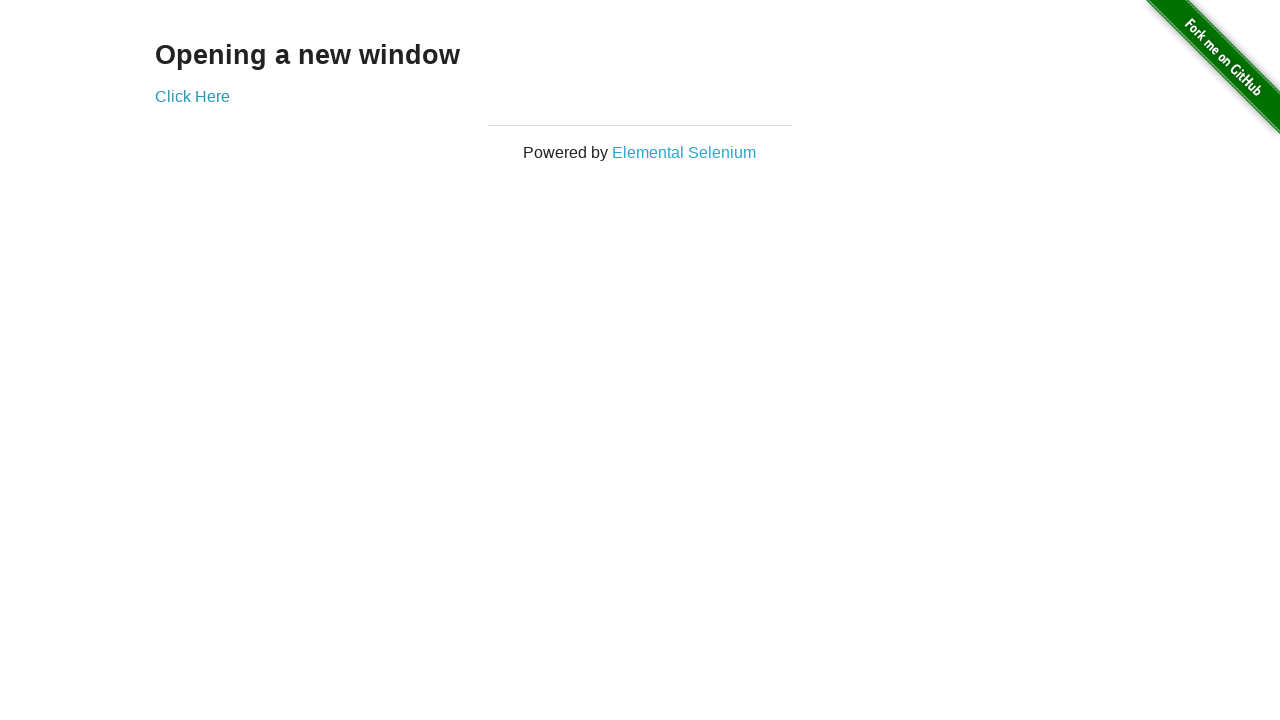

Waited for new page to load
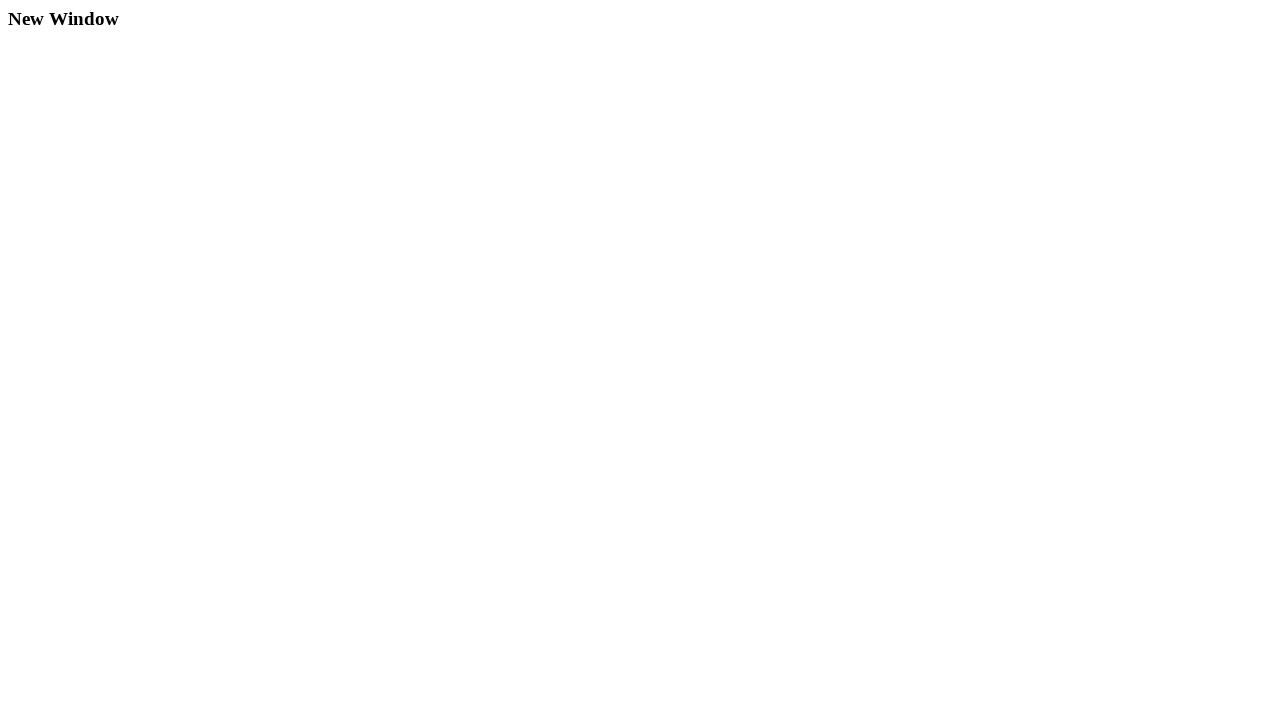

Verified new tab title is 'New Window'
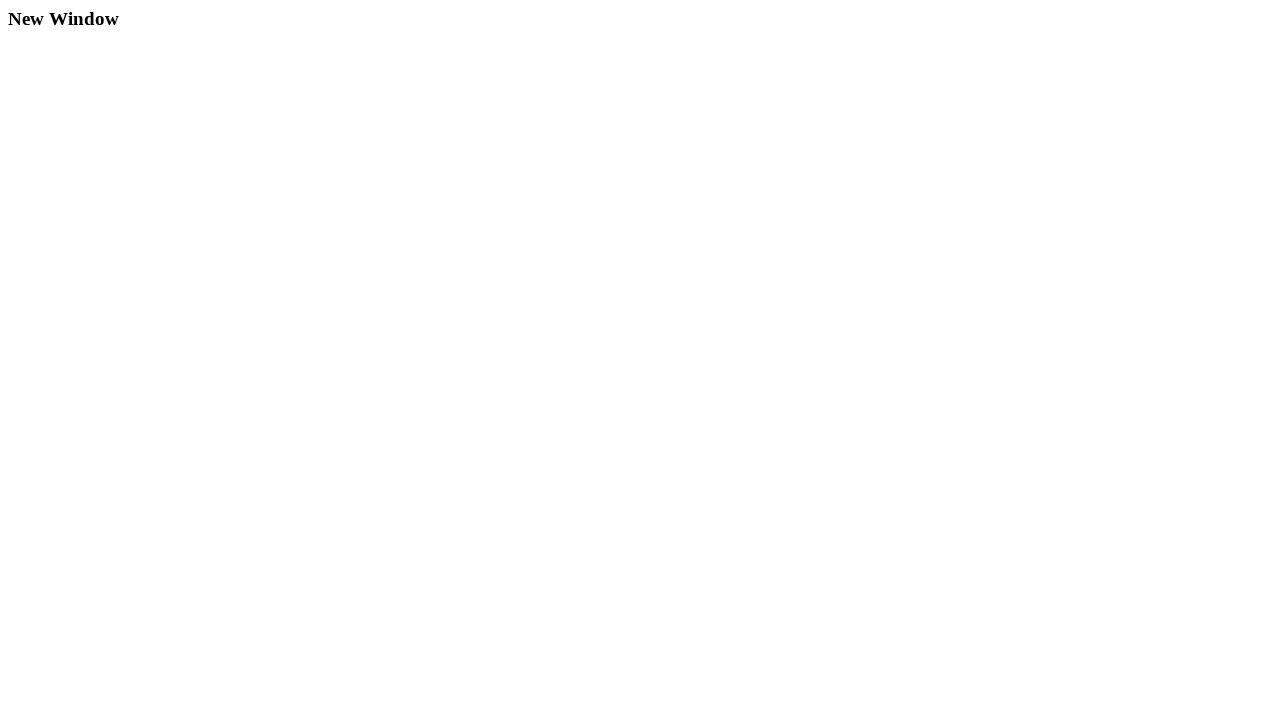

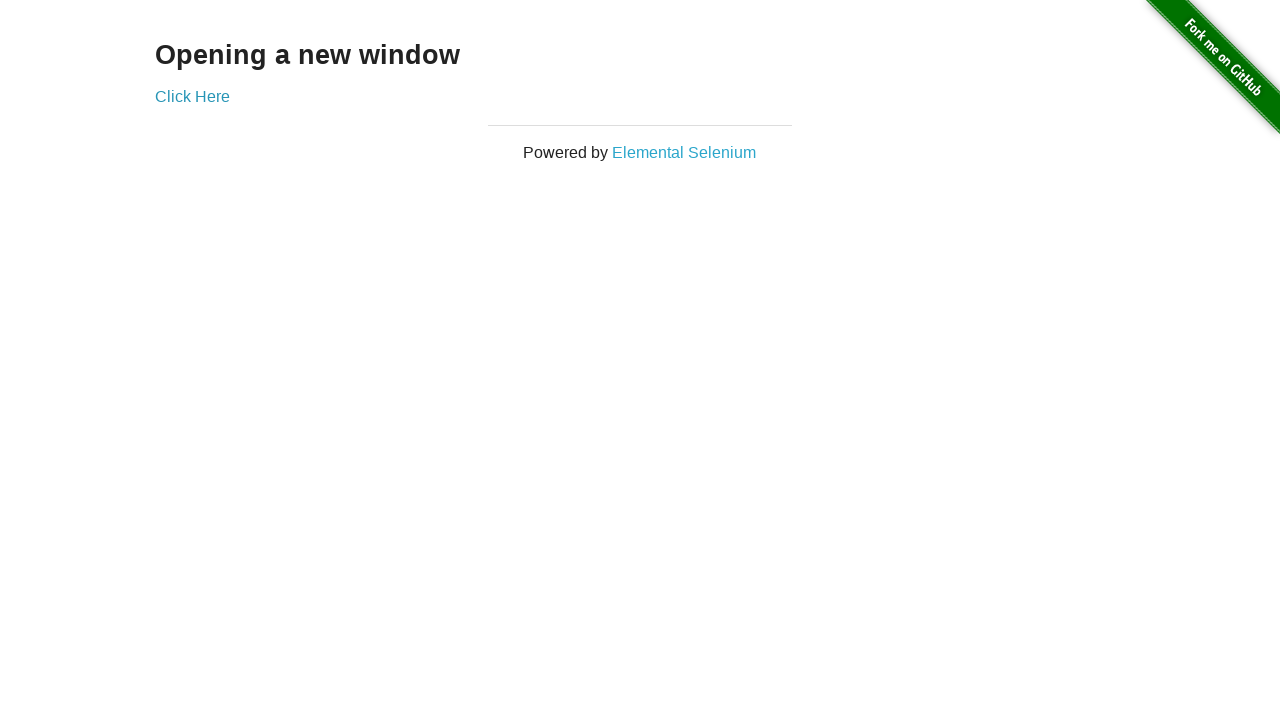